Tests calendar date picker functionality by selecting a specific date through month and year dropdowns and then clicking on the day

Starting URL: https://www.hyrtutorials.com/p/calendar-practice.html

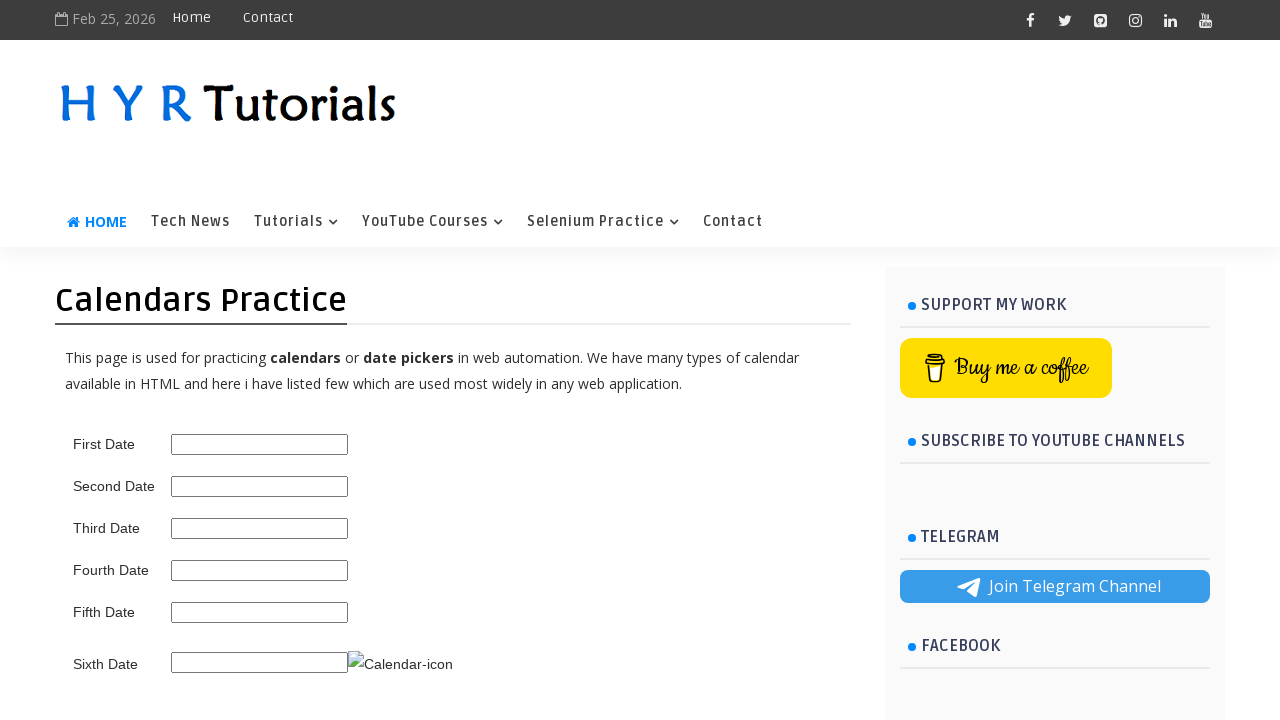

Scrolled fourth date picker field into view
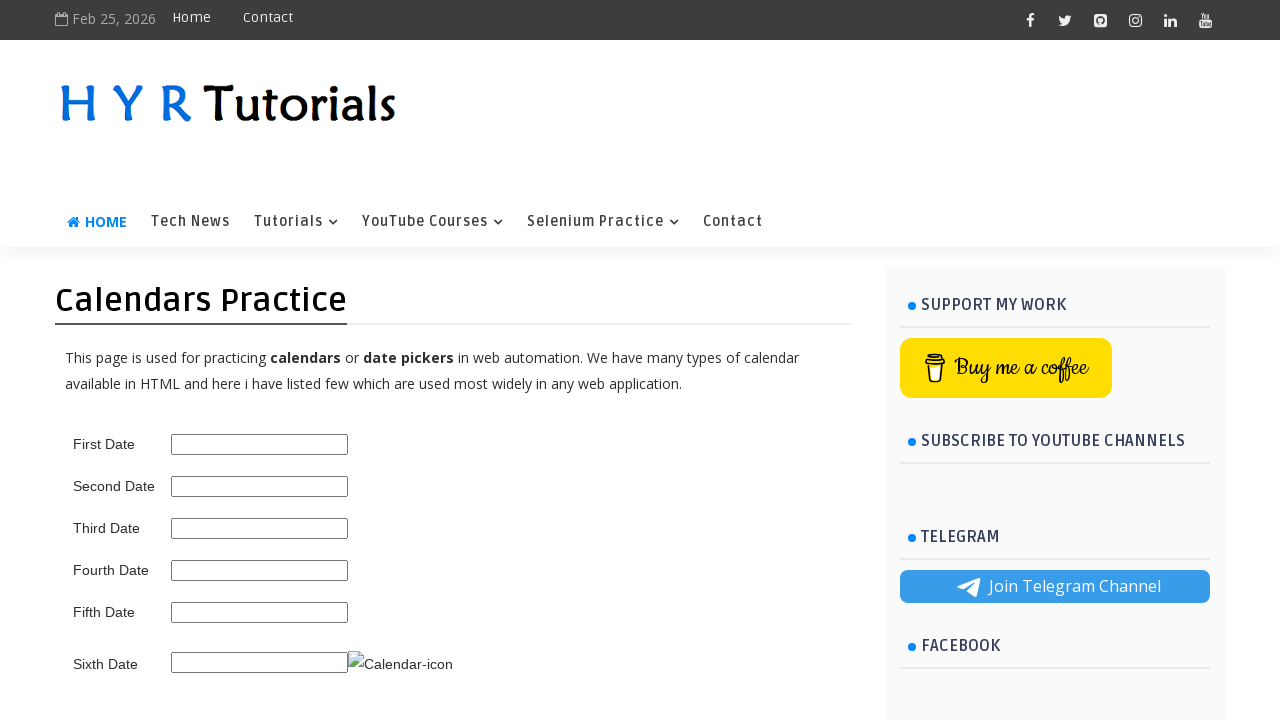

Clicked fourth date picker field to open calendar at (260, 570) on #fourth_date_picker
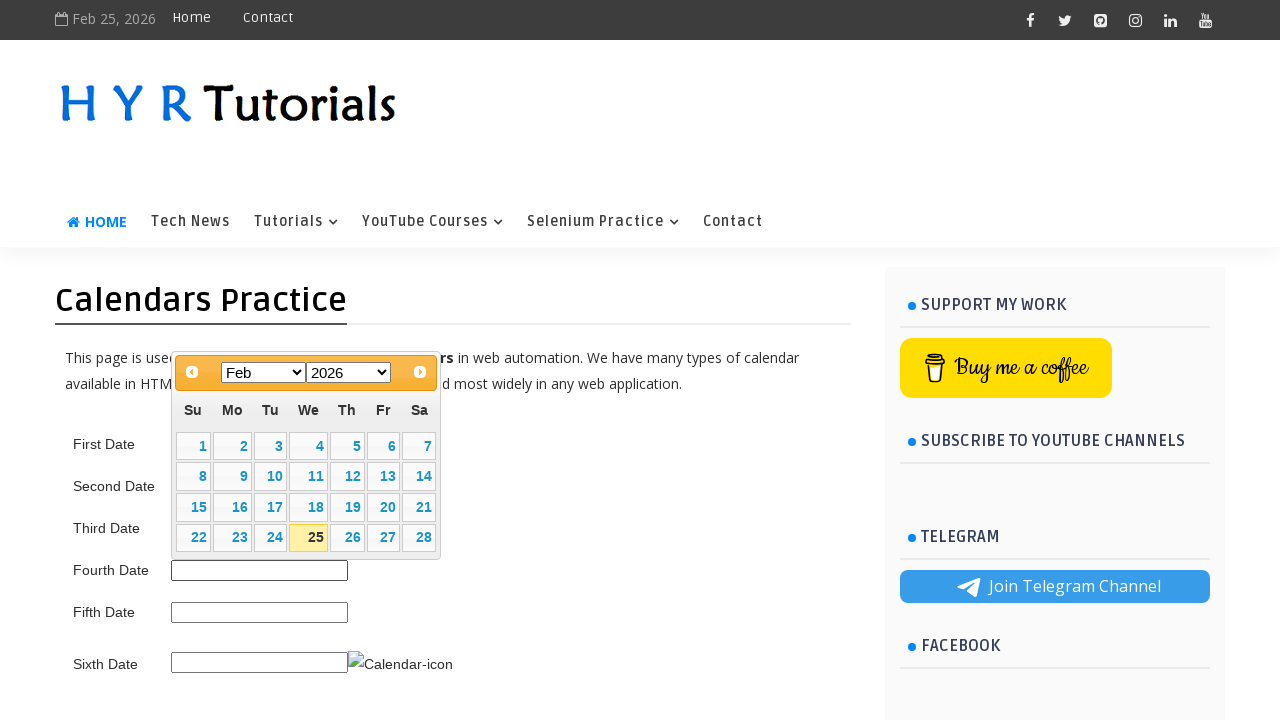

Selected March from month dropdown on .ui-datepicker-month
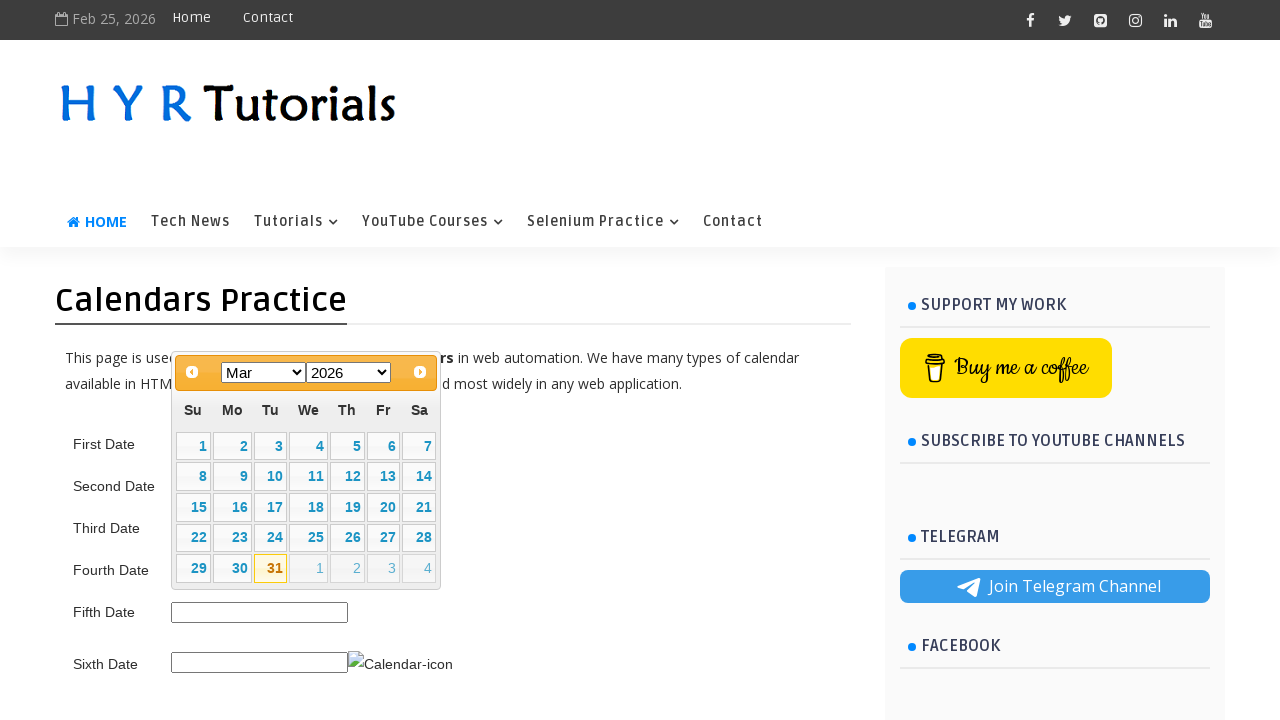

Selected 2024 from year dropdown on .ui-datepicker-year
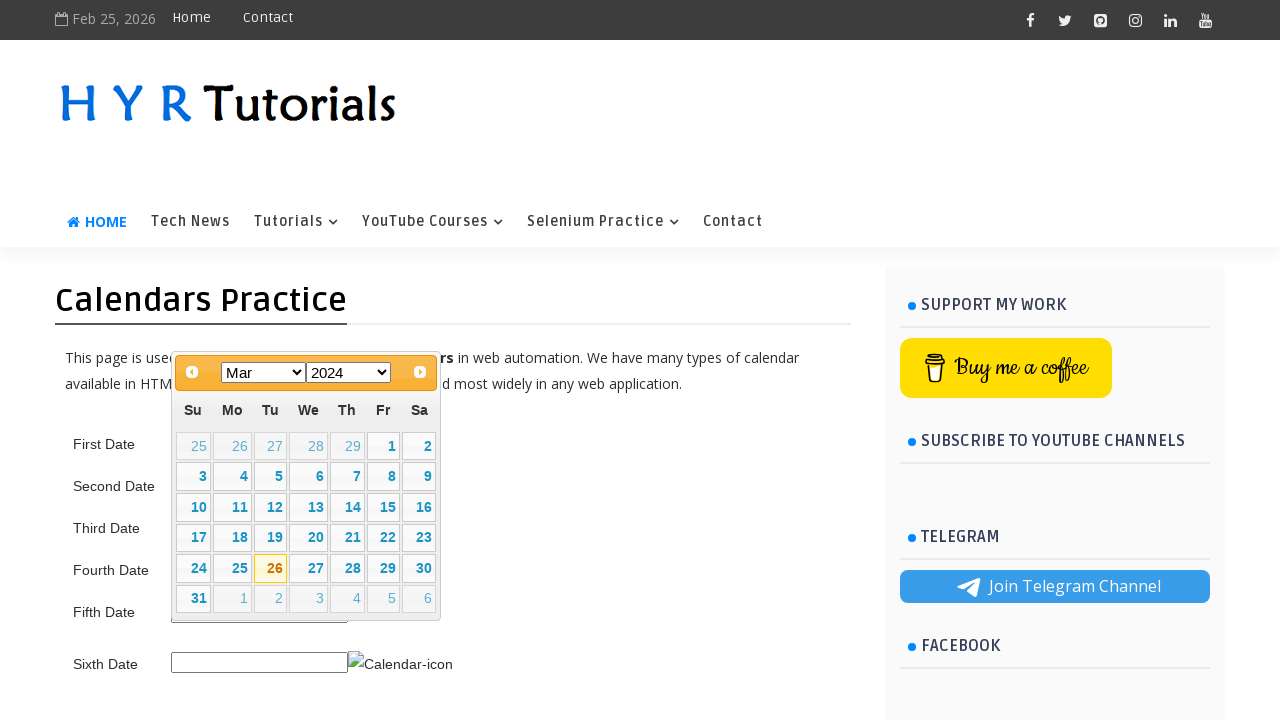

Clicked on day 15 to complete date selection (15/03/2024) at (383, 507) on xpath=//td[@*='selectDay'][not(contains(@class,'ui-datepicker-other-month'))]/a[
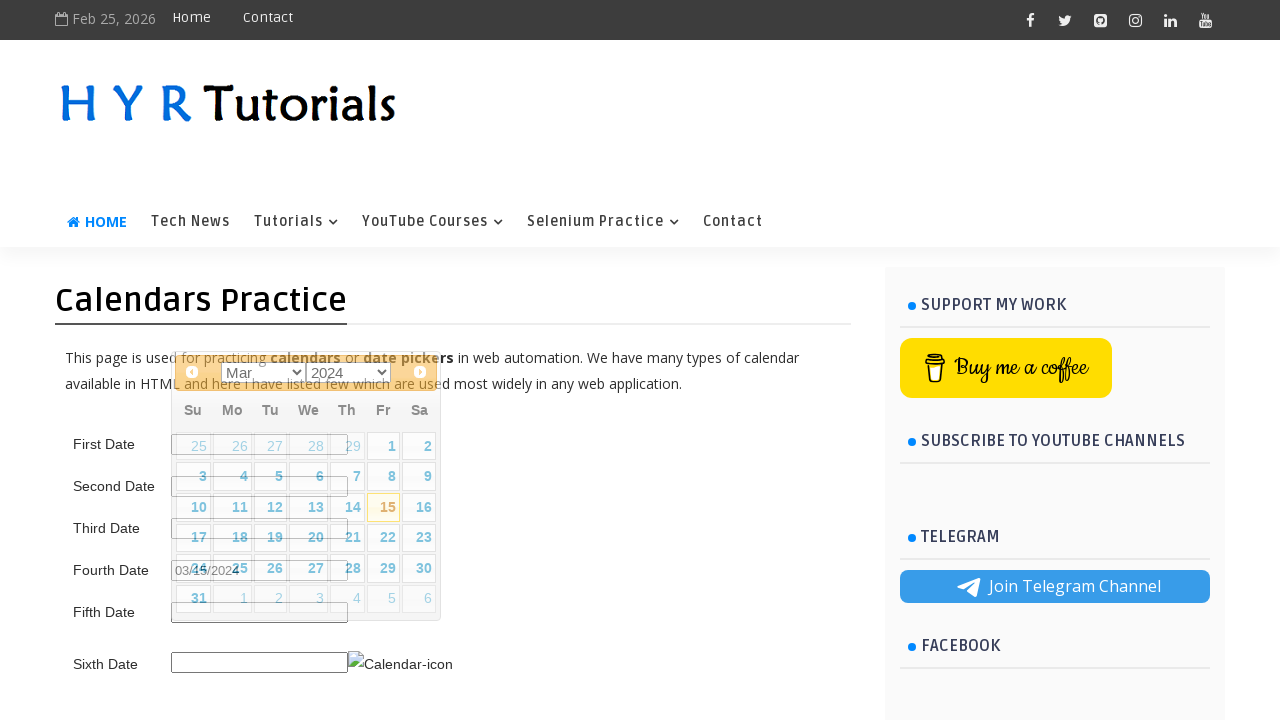

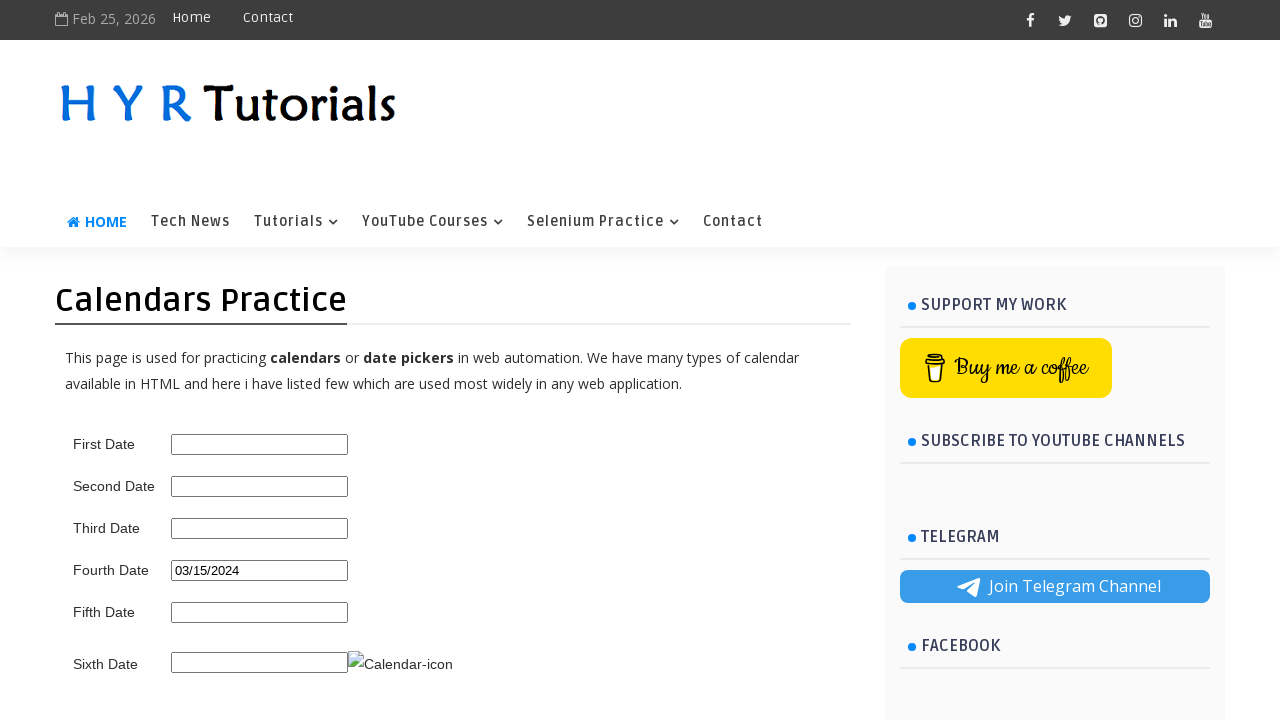